Tests drag and drop functionality on the jQuery UI demo page by dragging an element and dropping it onto a target area

Starting URL: https://jqueryui.com/droppable/

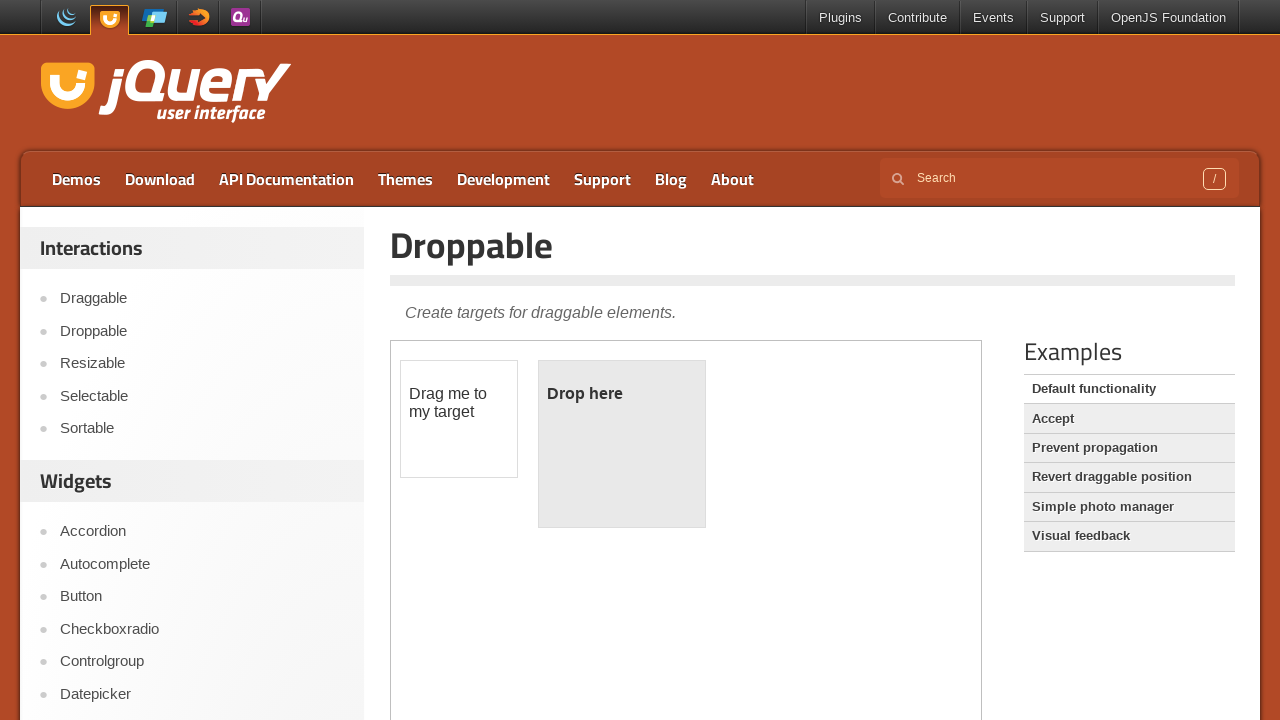

Located the first iframe containing the drag and drop demo
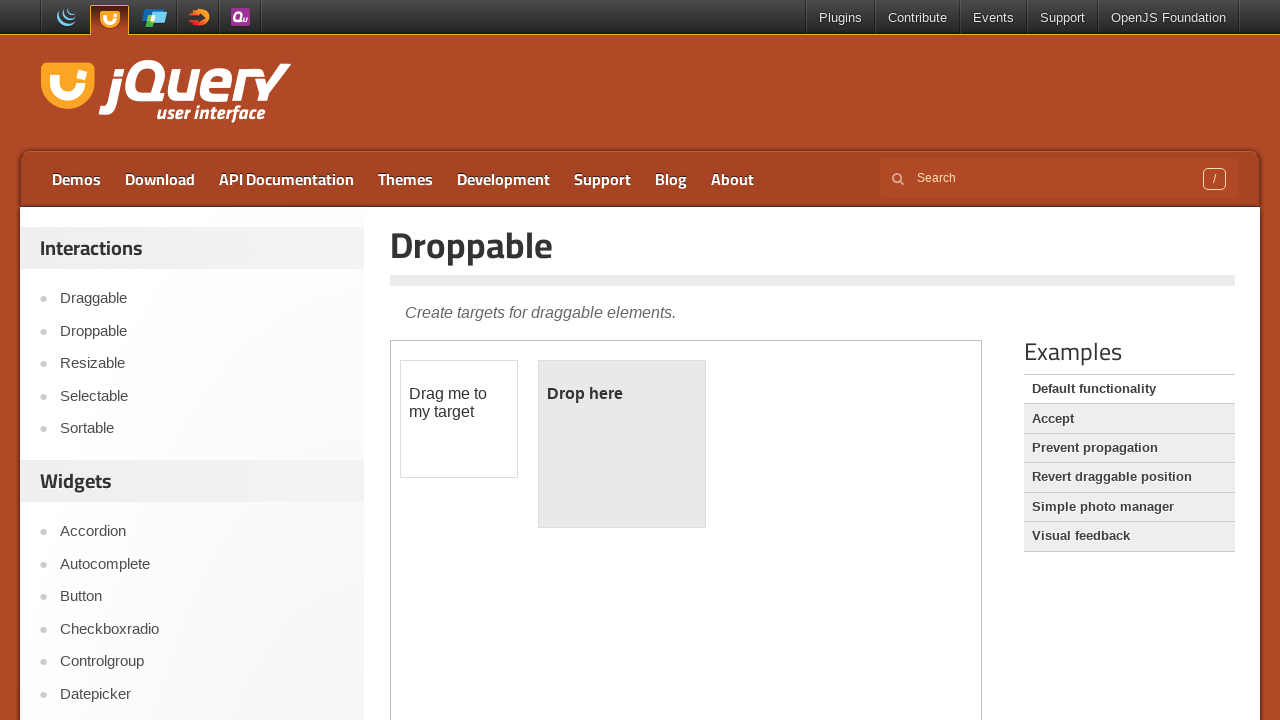

Located the draggable element with id 'draggable'
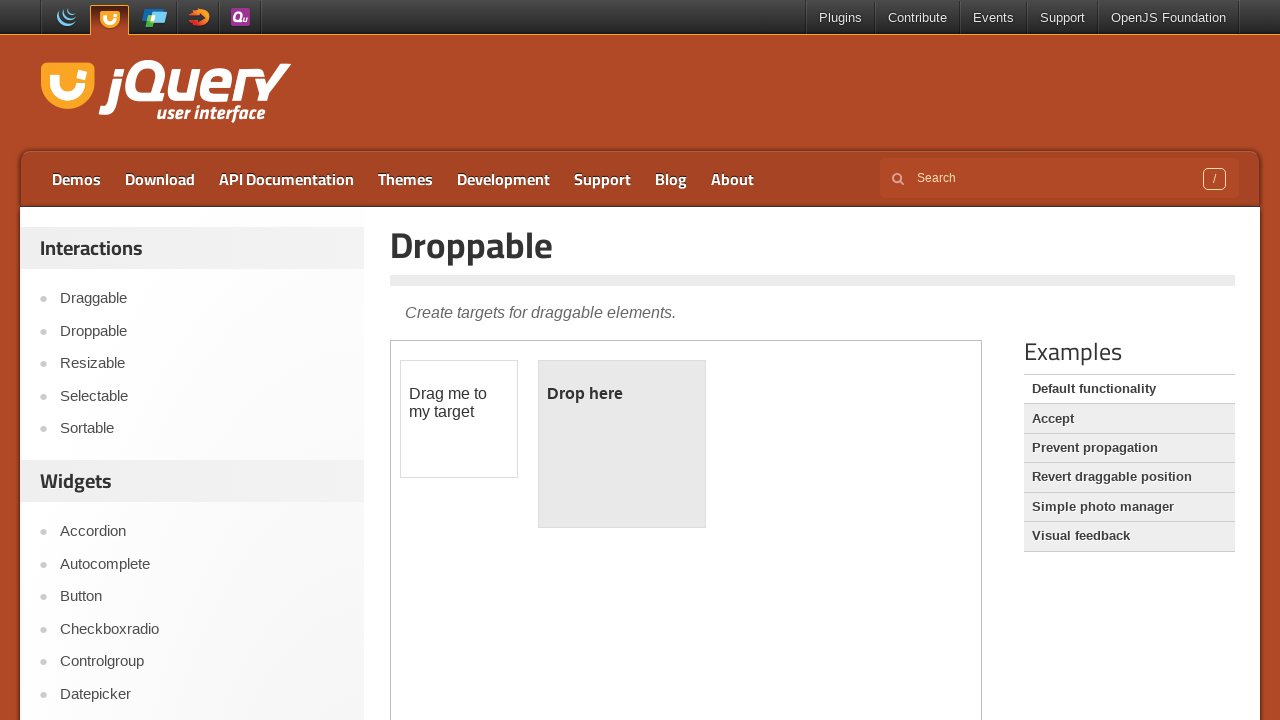

Located the droppable target element with id 'droppable'
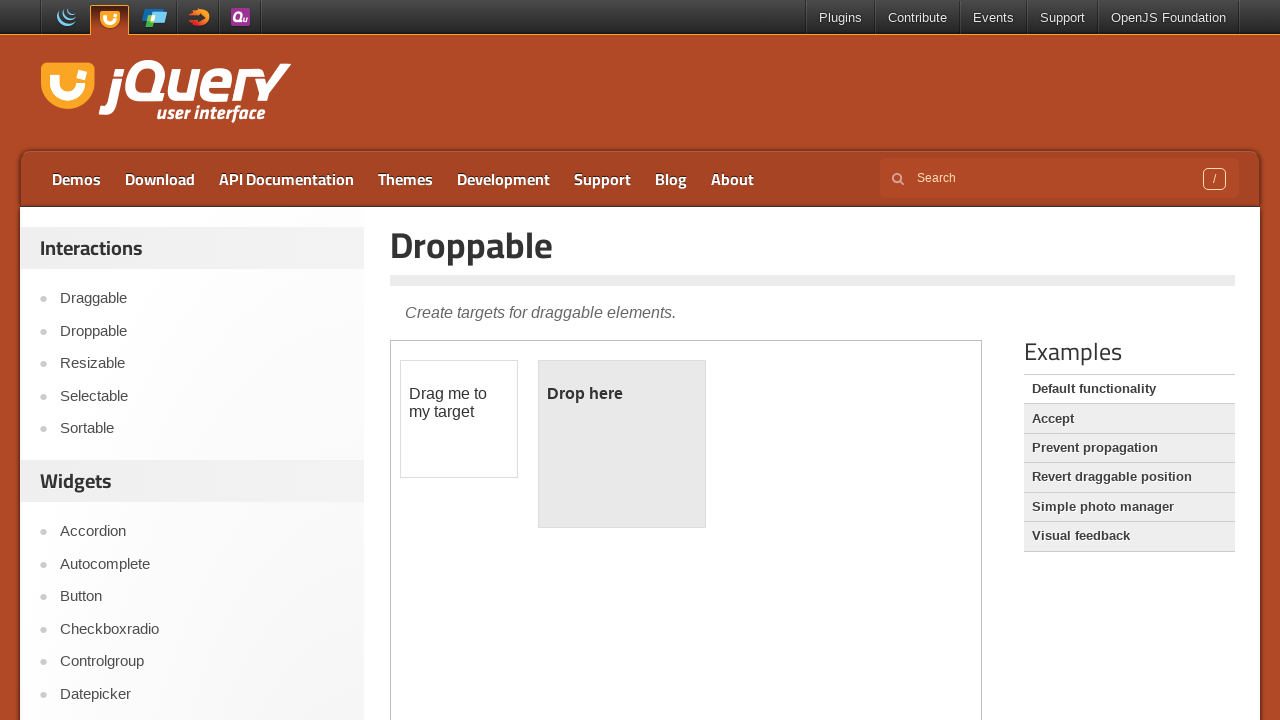

Dragged the draggable element onto the droppable target area at (622, 444)
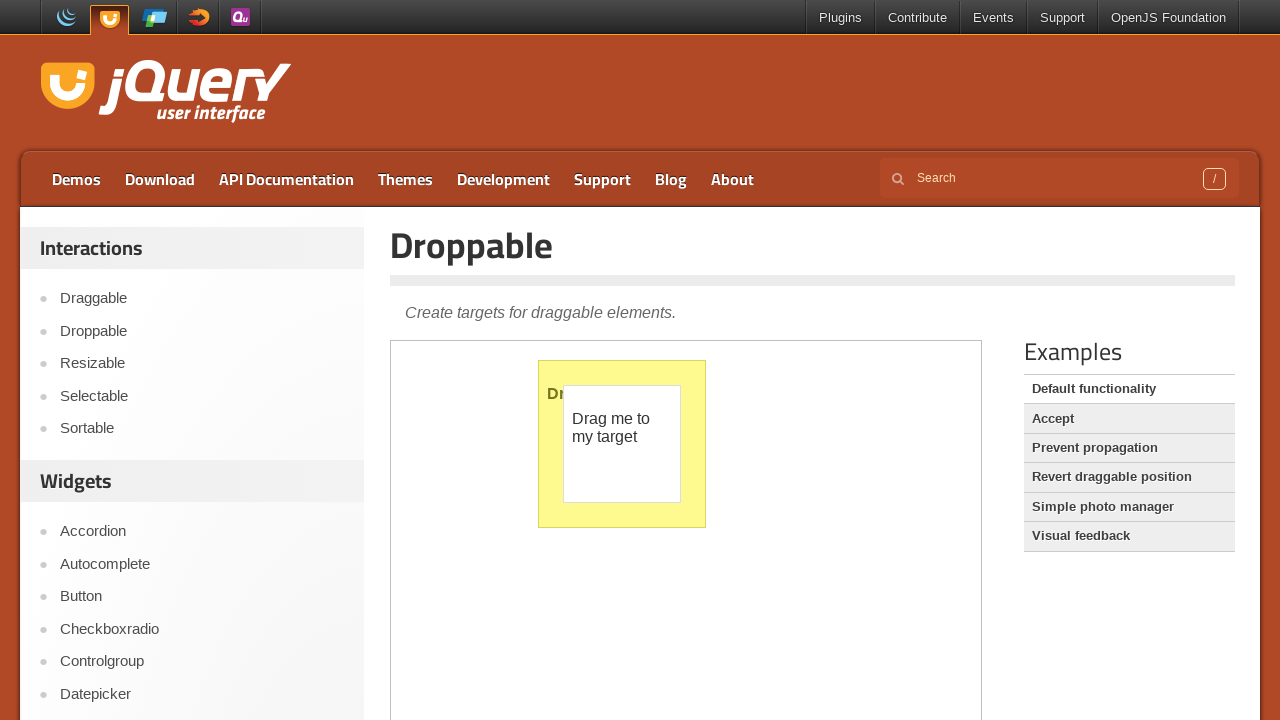

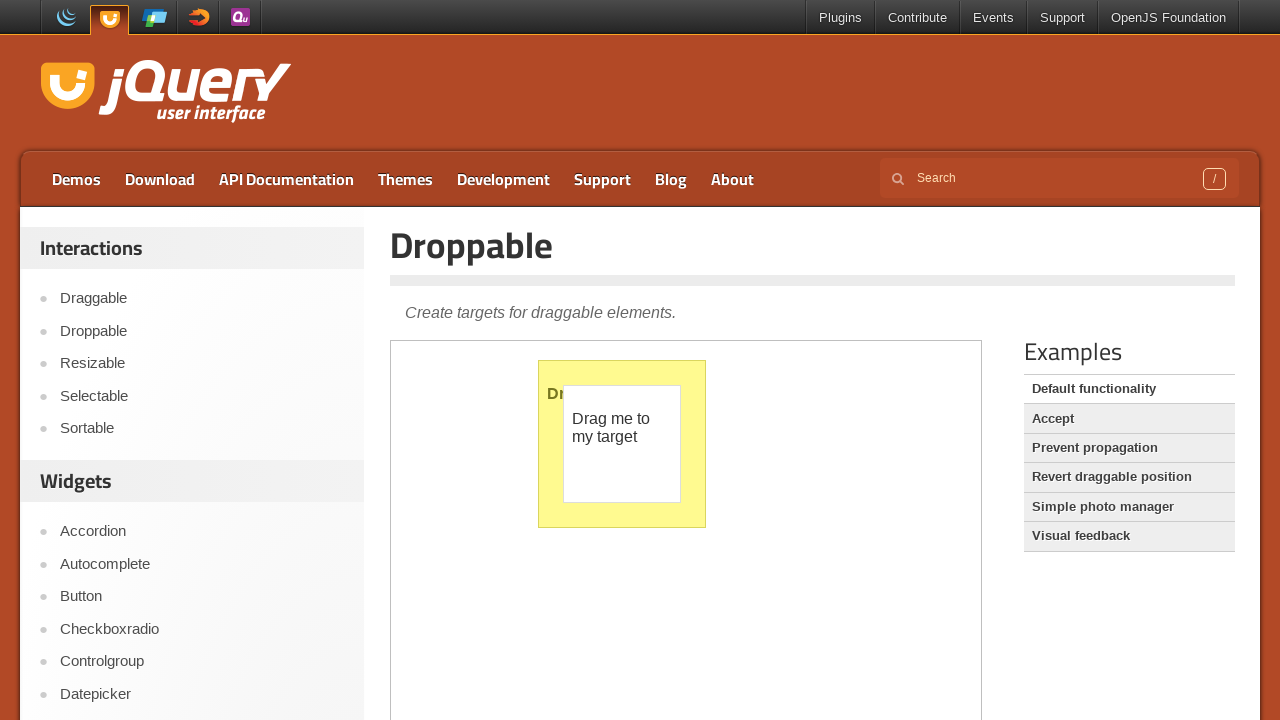